Tests navigation to home by clicking Home button and verifying Bank Manager Login button is visible

Starting URL: https://www.globalsqa.com/angularJs-protractor/BankingProject/#/manager

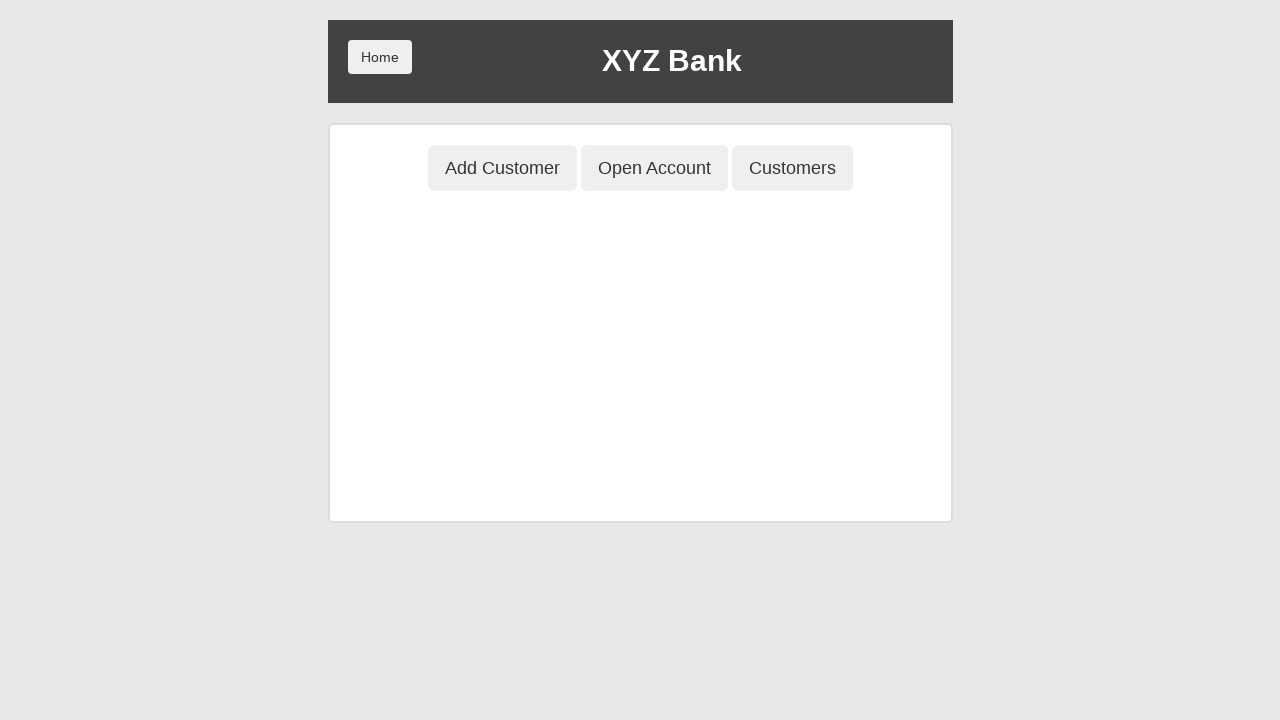

Clicked Home button to navigate to home page at (380, 57) on xpath=//div/div/div[1]/button[1]
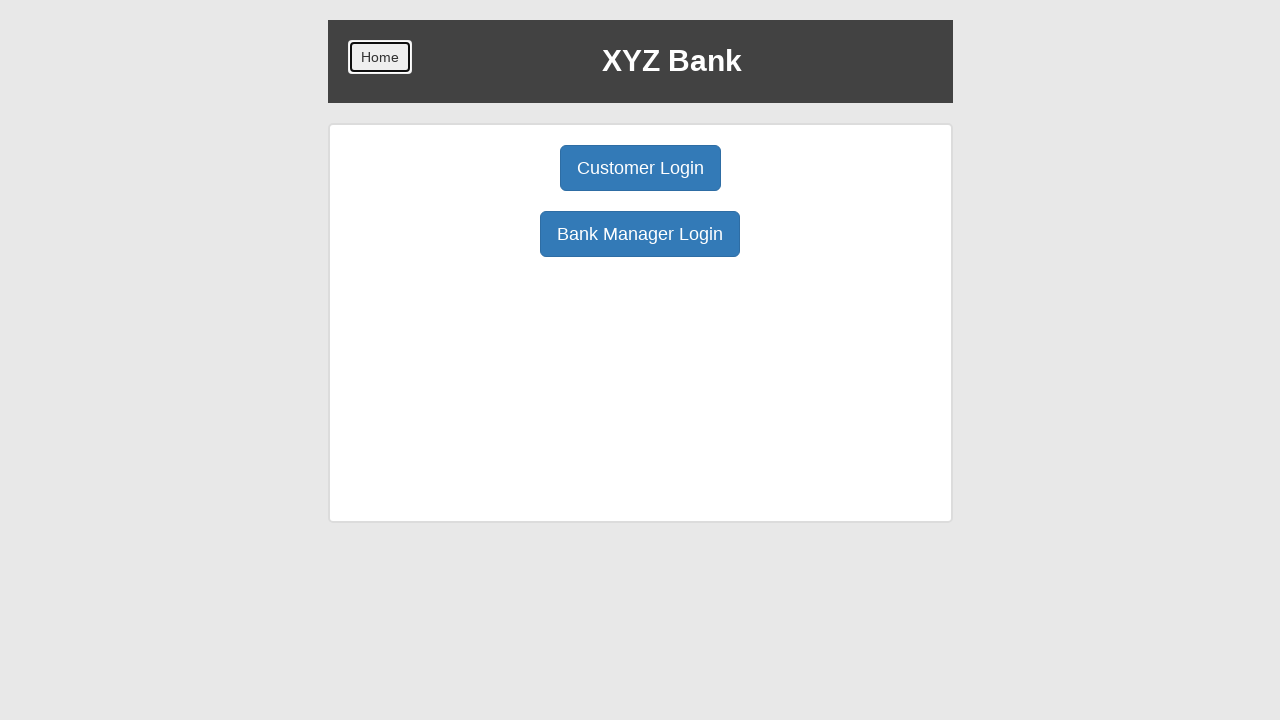

Located Bank Manager Login button
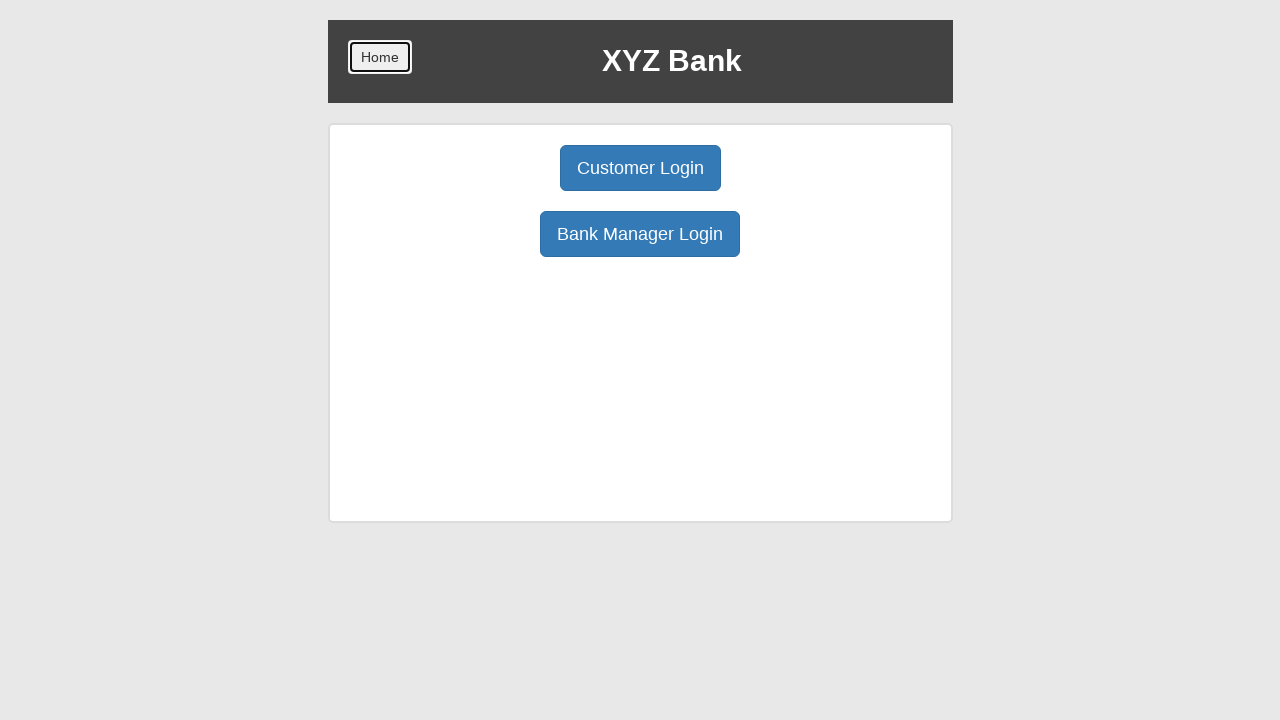

Verified Bank Manager Login button is visible and has correct text
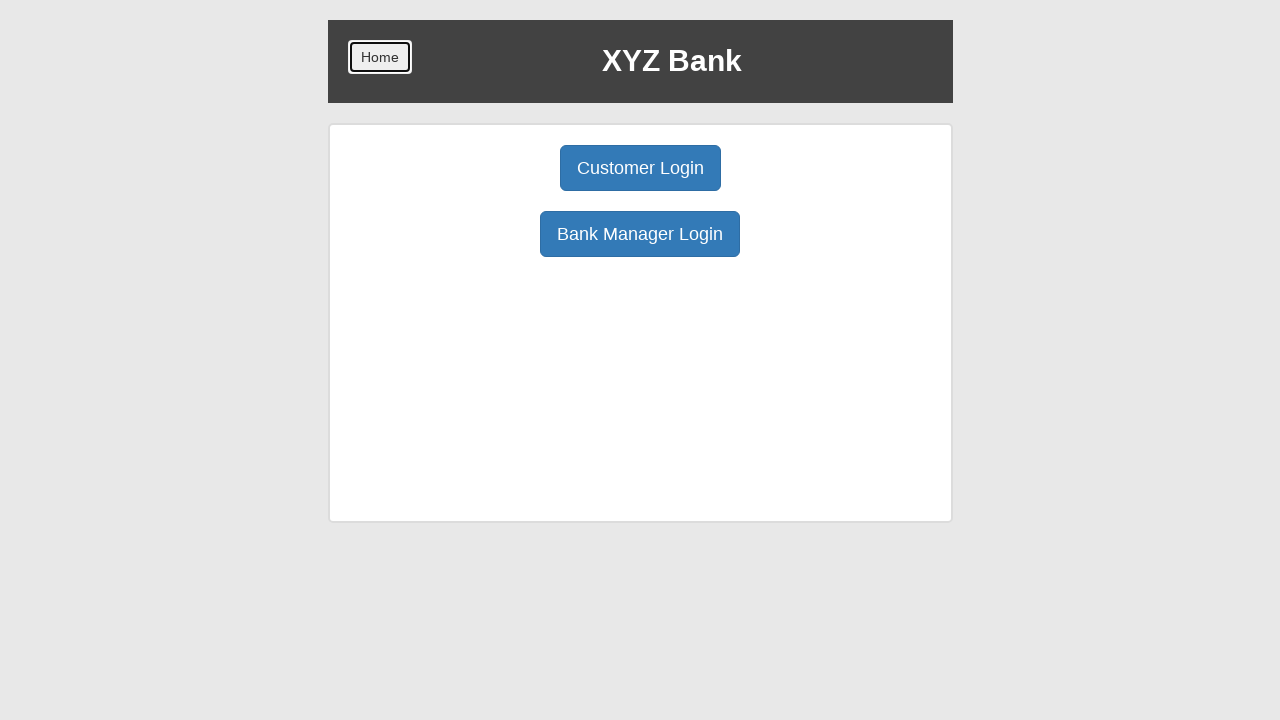

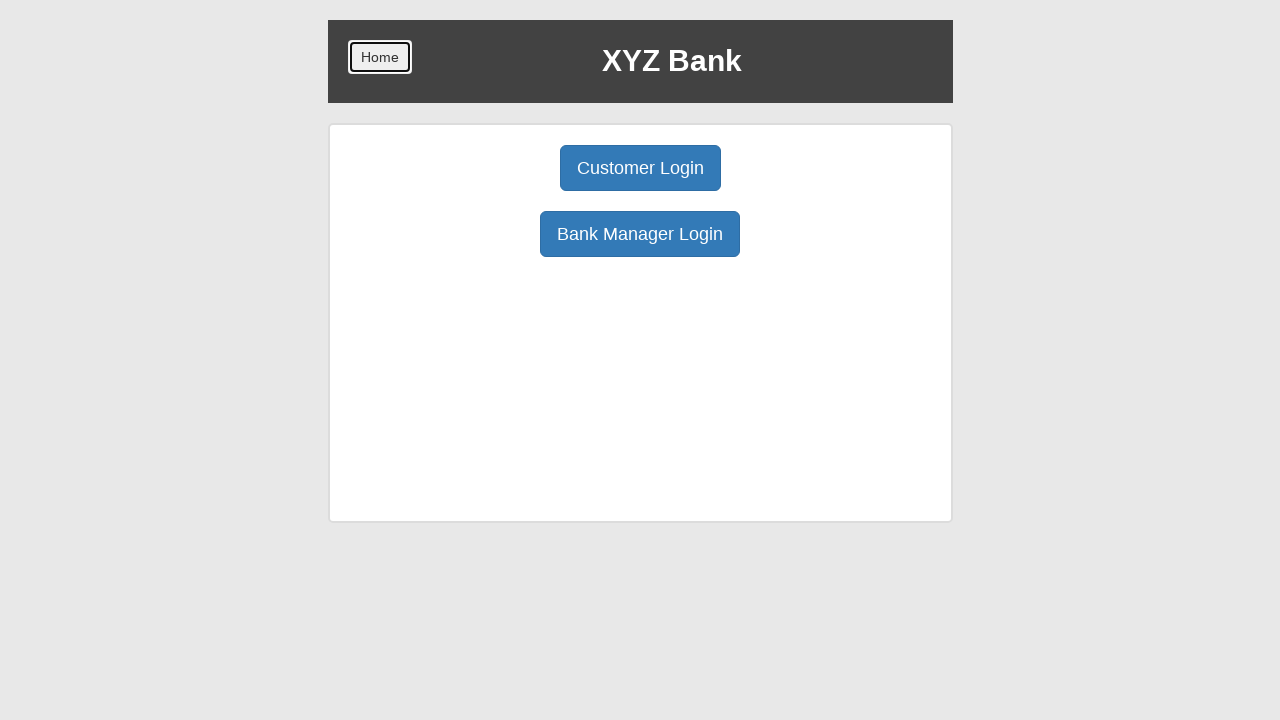